Fills out and submits a registration form on ParaBank website with user details

Starting URL: https://parabank.parasoft.com/parabank/register.htm

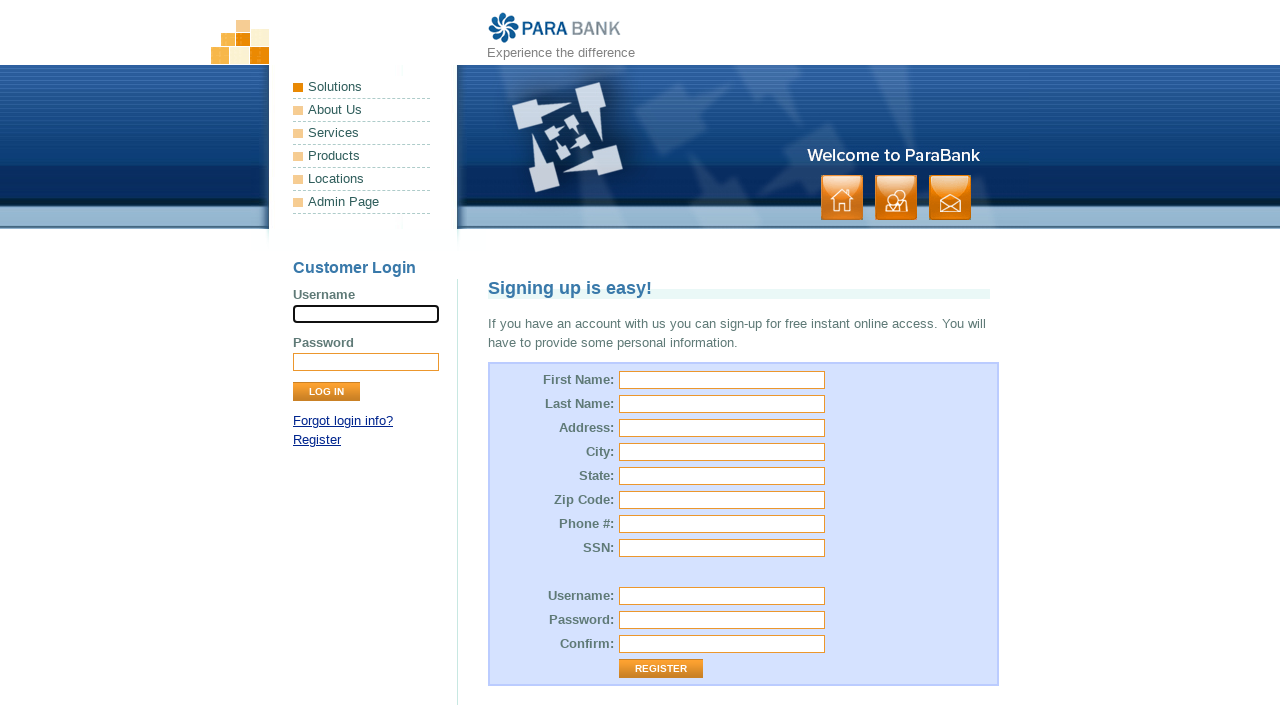

Filled first name field with 'Teresa' on #customer\.firstName
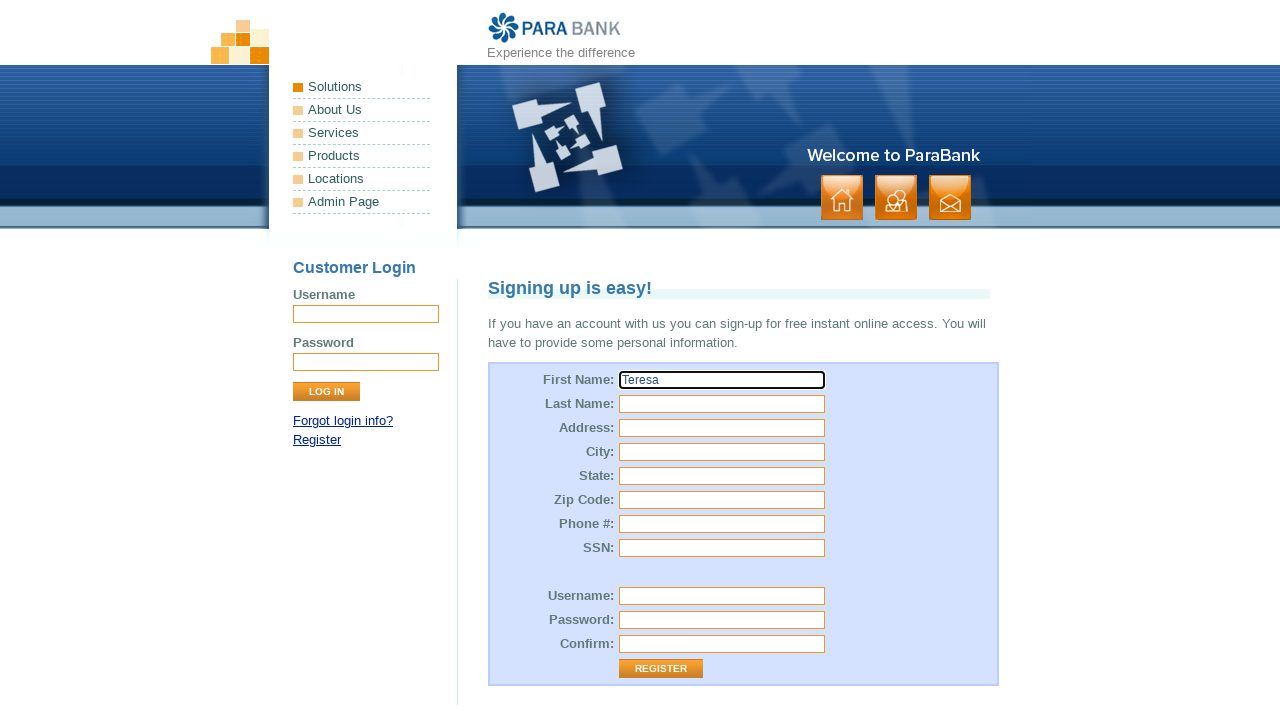

Filled last name field with 'Swims' on input[name='customer.lastName']
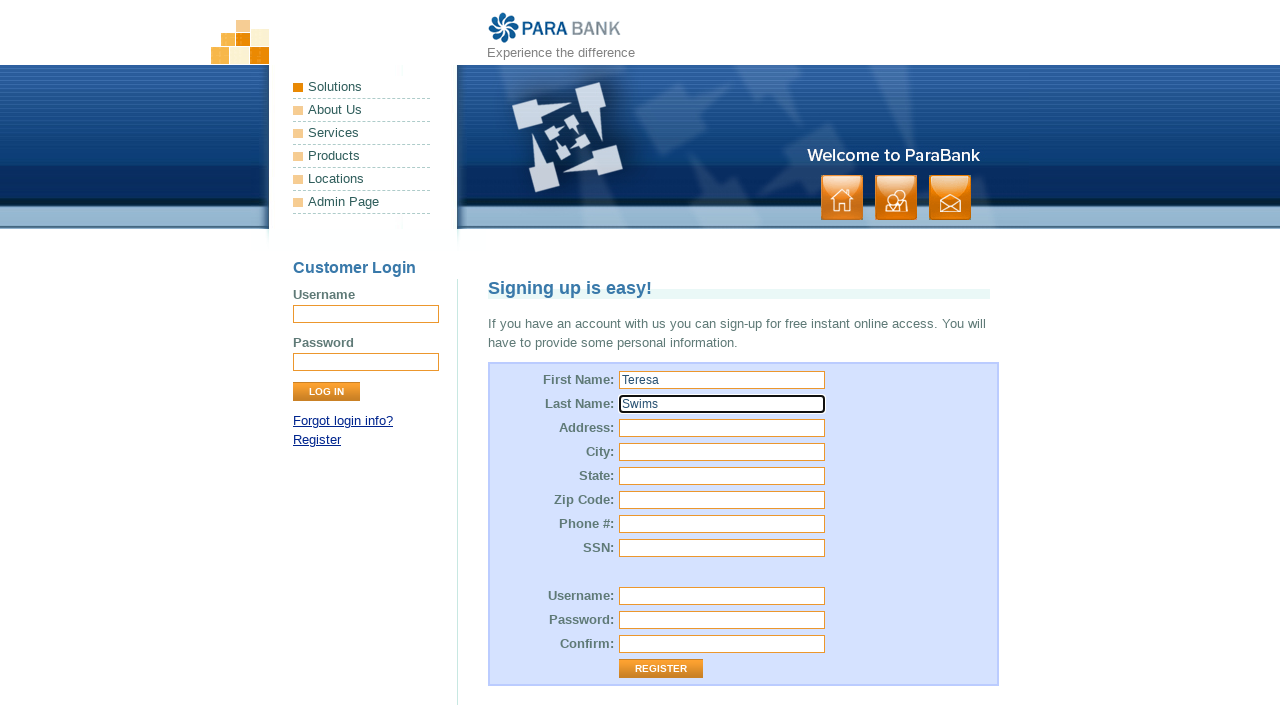

Filled street address with '331 Leisure Lane' on #customer\.address\.street
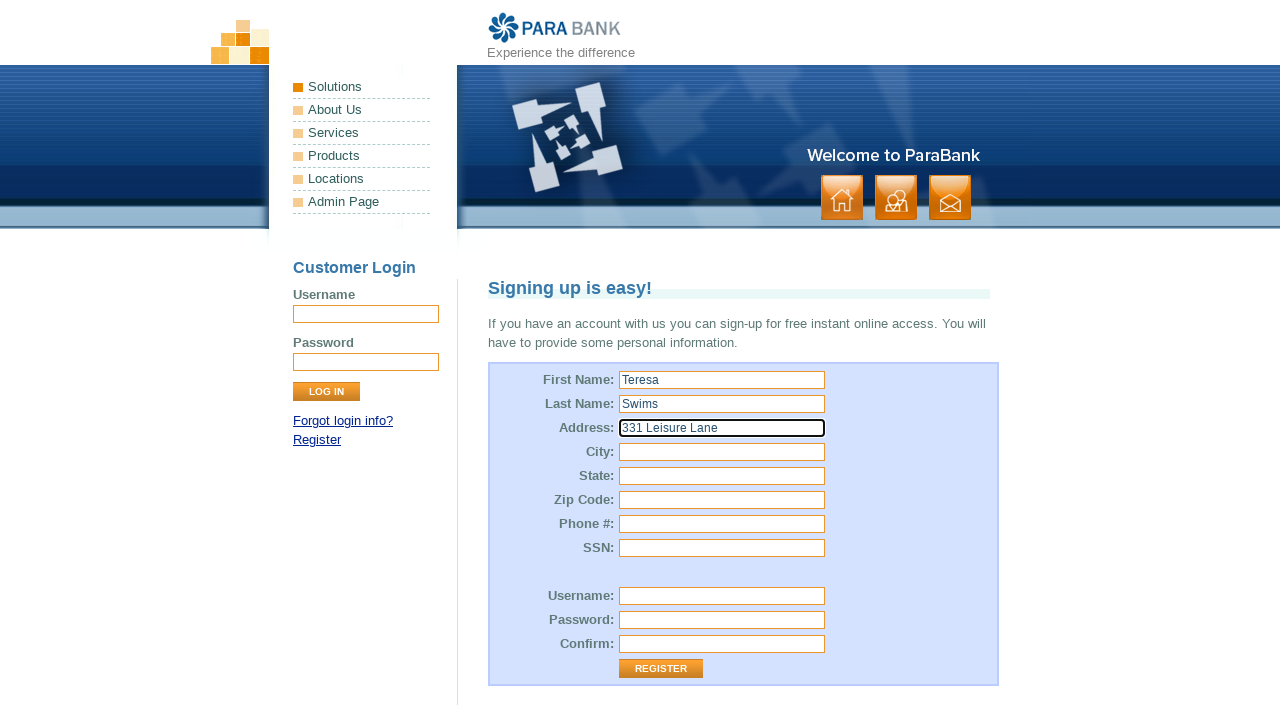

Filled city field with 'Ventura' on input[name='customer.address.city']
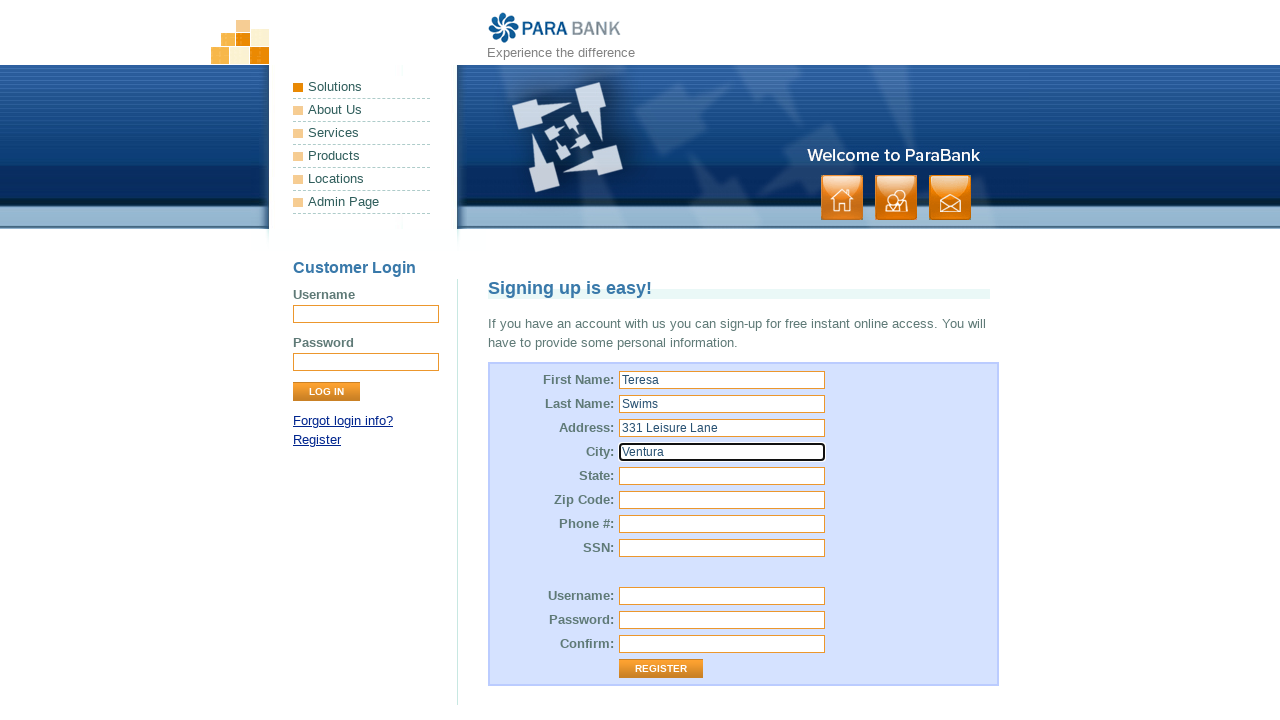

Filled state field with 'California' on #customer\.address\.state
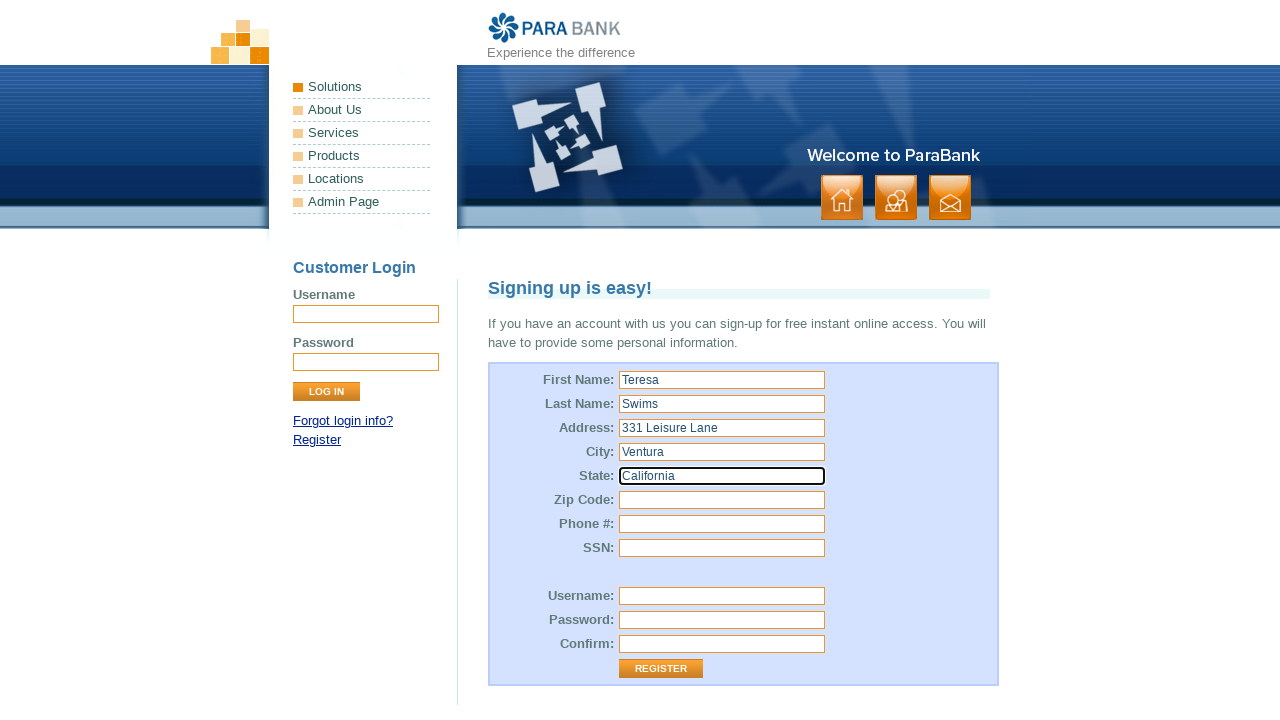

Filled zip code field with 'CA 93001' on input[name='customer.address.zipCode']
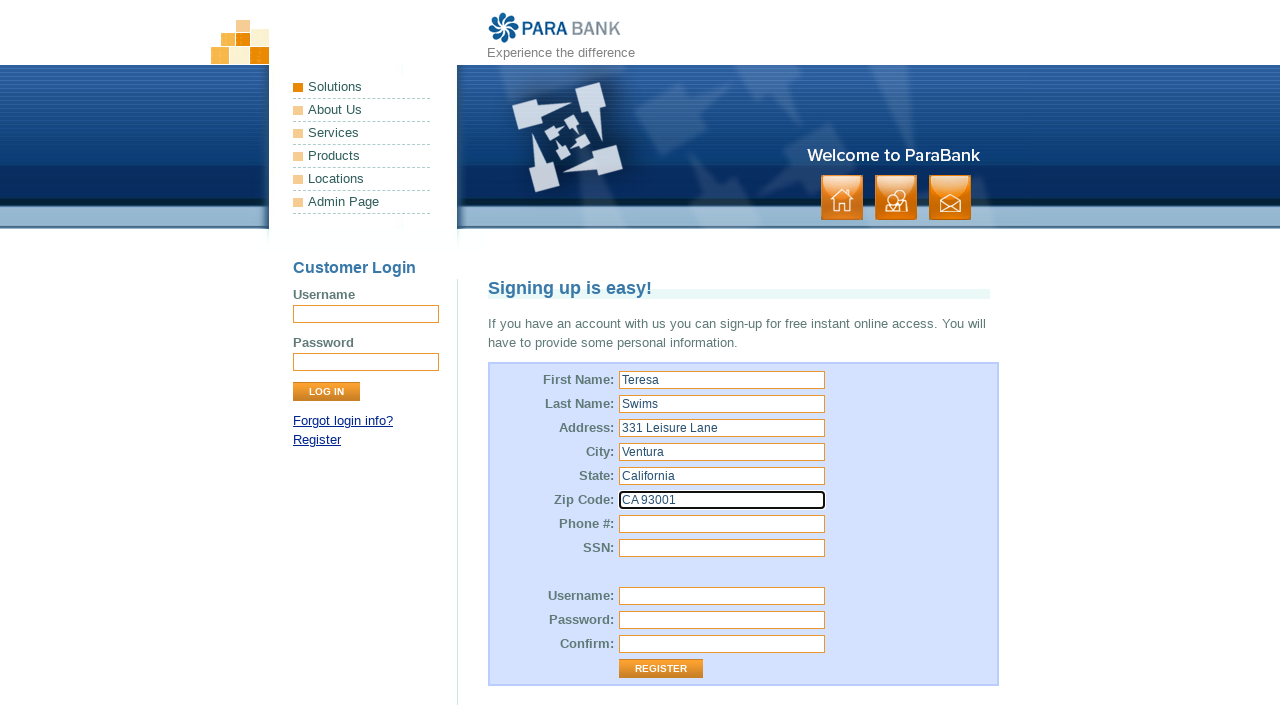

Filled phone number field with '805-585-7896' on #customer\.phoneNumber
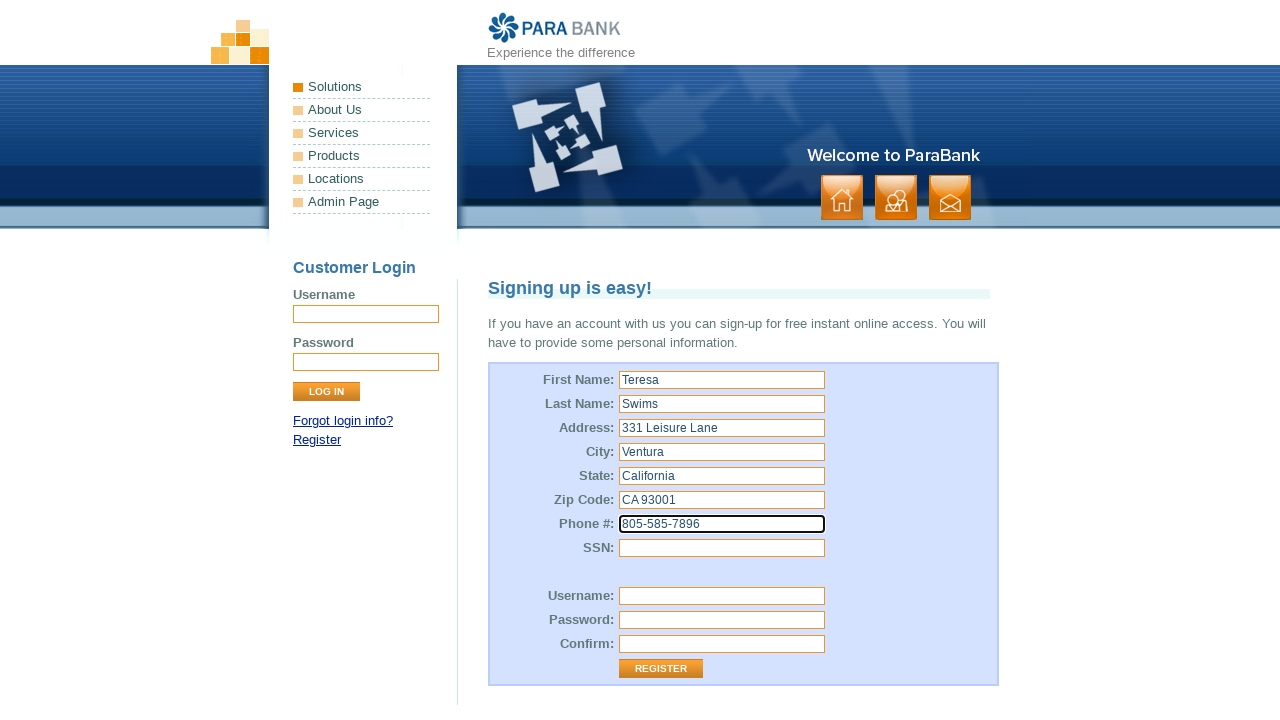

Filled SSN field with '537-88-4545' on input[name='customer.ssn']
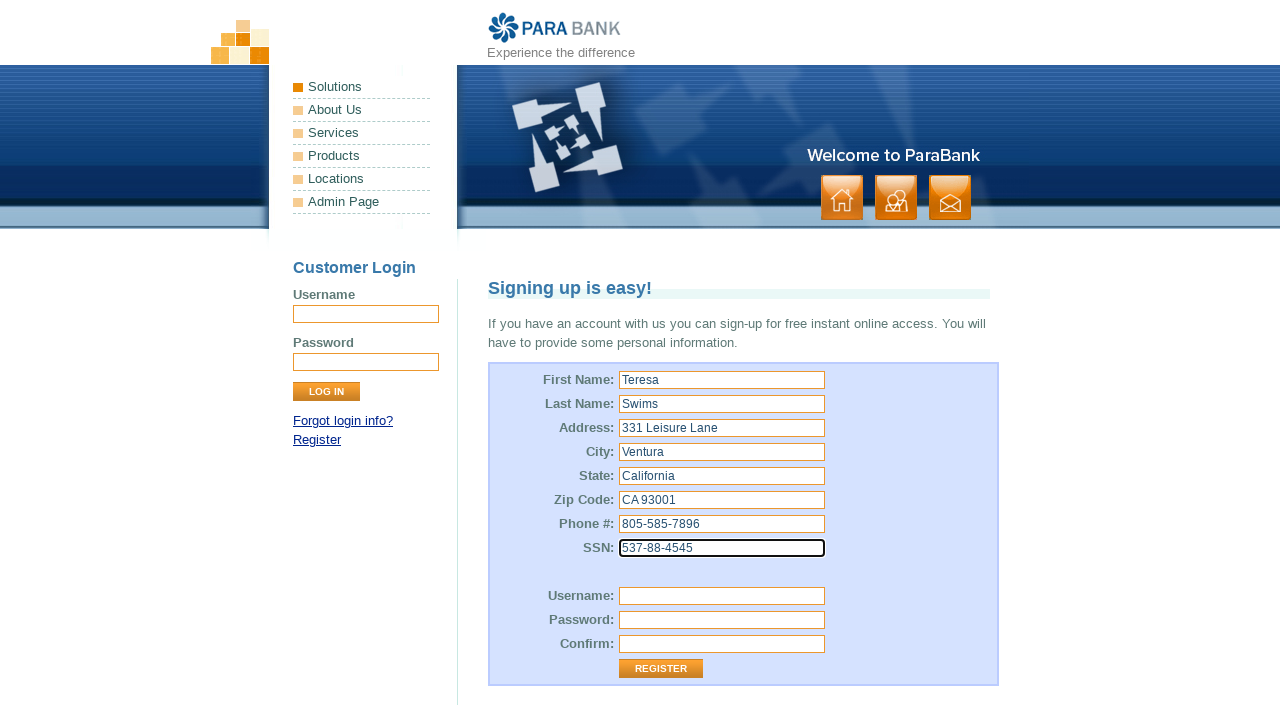

Filled username field with 'testuser2024' on #customer\.username
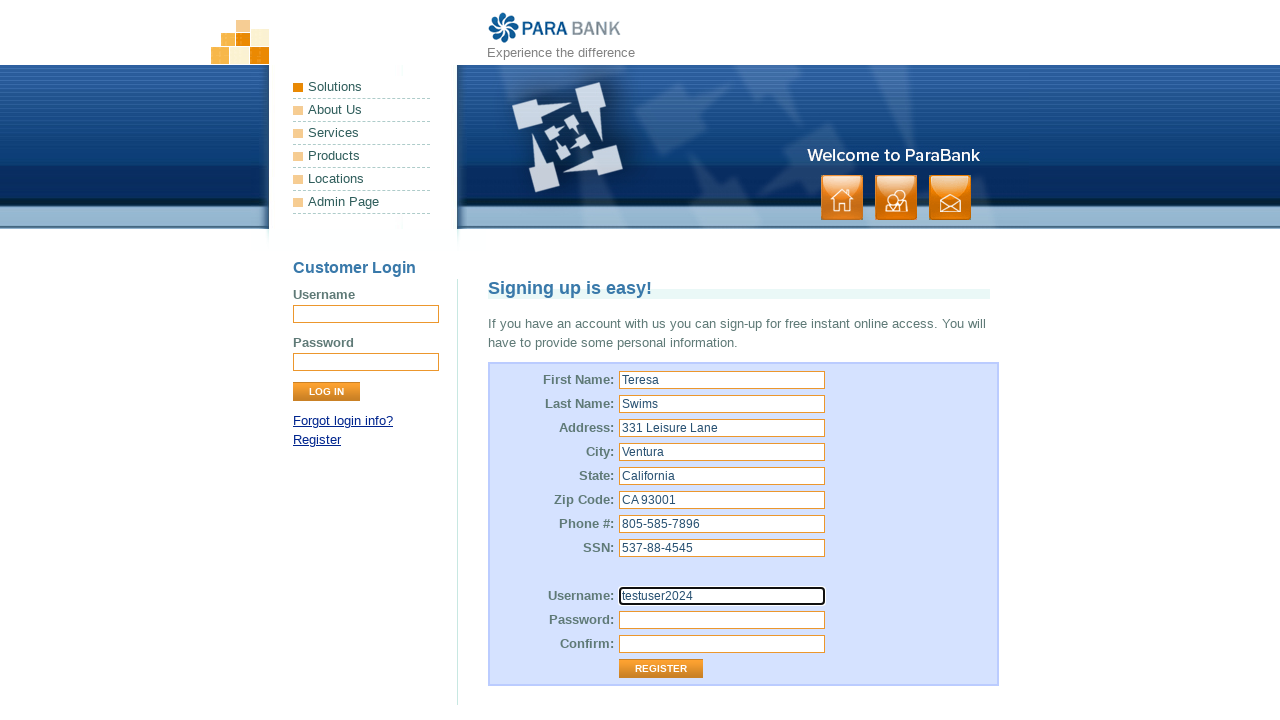

Filled password field with 'SecurePass123!' on input[name='customer.password']
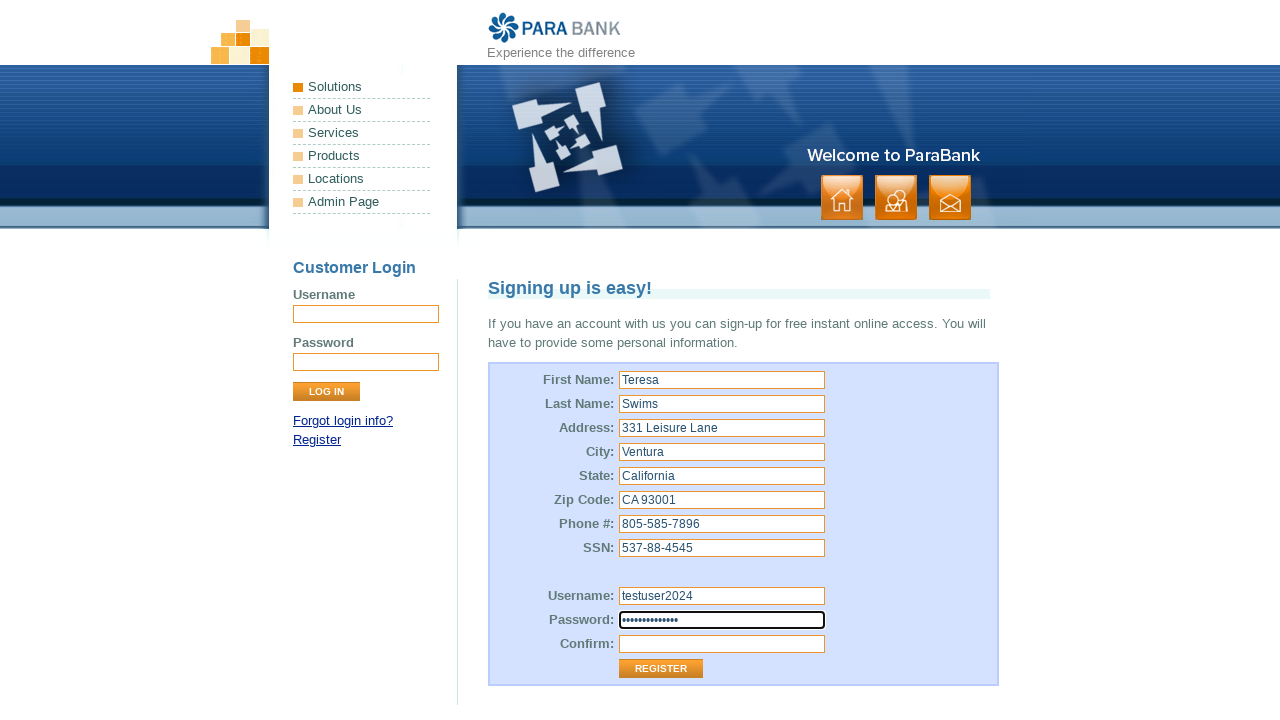

Filled password confirmation field with 'SecurePass123!' on #repeatedPassword
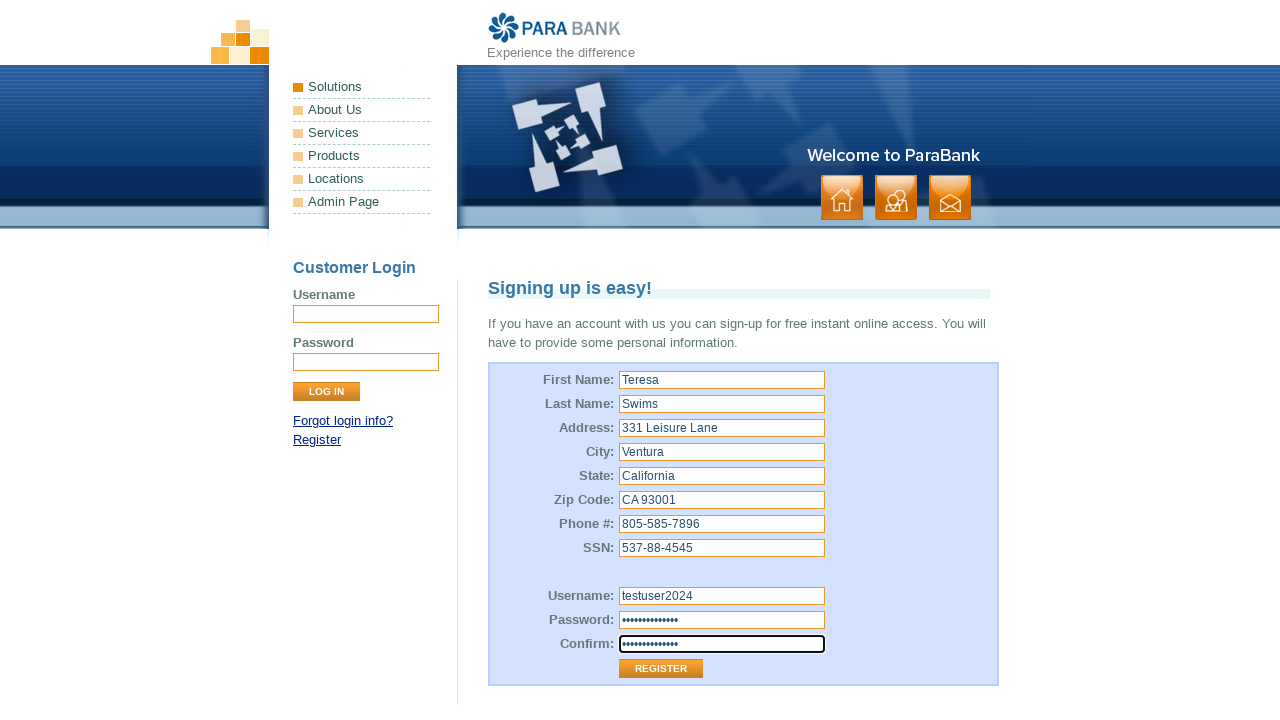

Clicked Register button to submit the registration form at (661, 669) on input[value='Register']
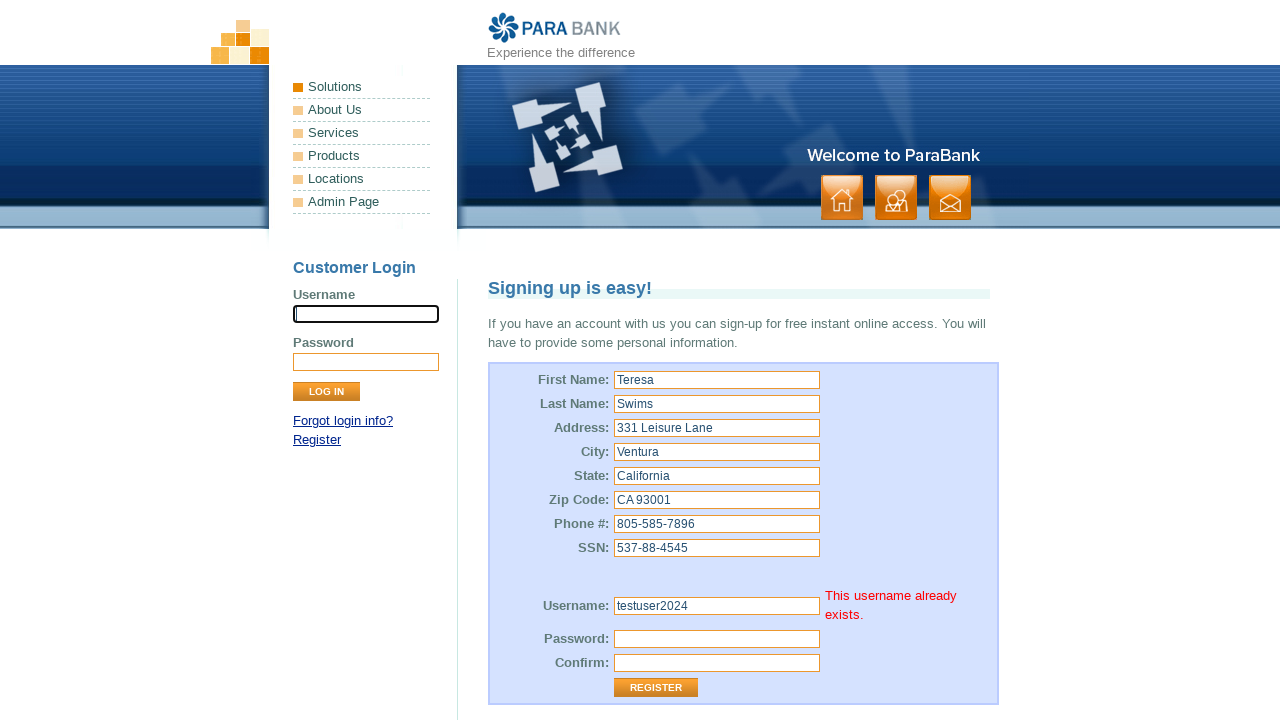

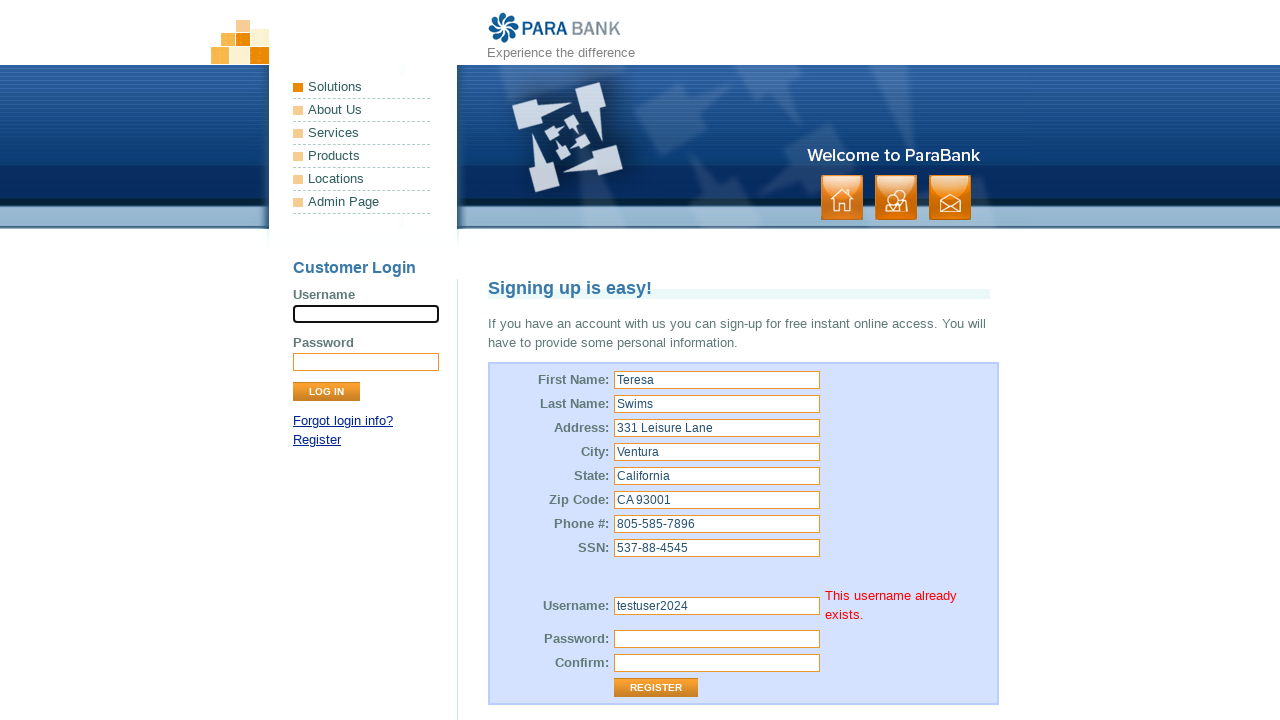